Tests copy-paste keyboard functionality by typing text in an autocomplete field, selecting all with Ctrl+A, copying with Ctrl+C, pasting into a name field with Ctrl+V, and then scrolling down the page.

Starting URL: https://rahulshettyacademy.com/AutomationPractice/

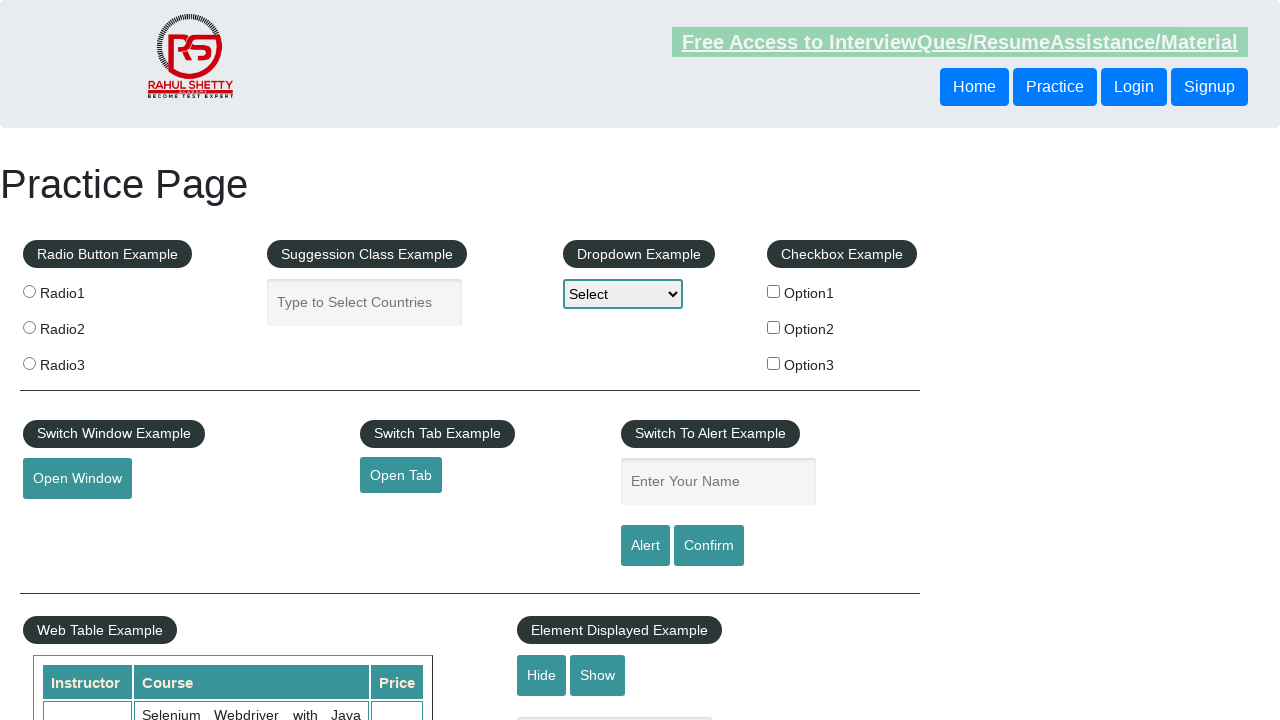

Navigated to AutomationPractice page
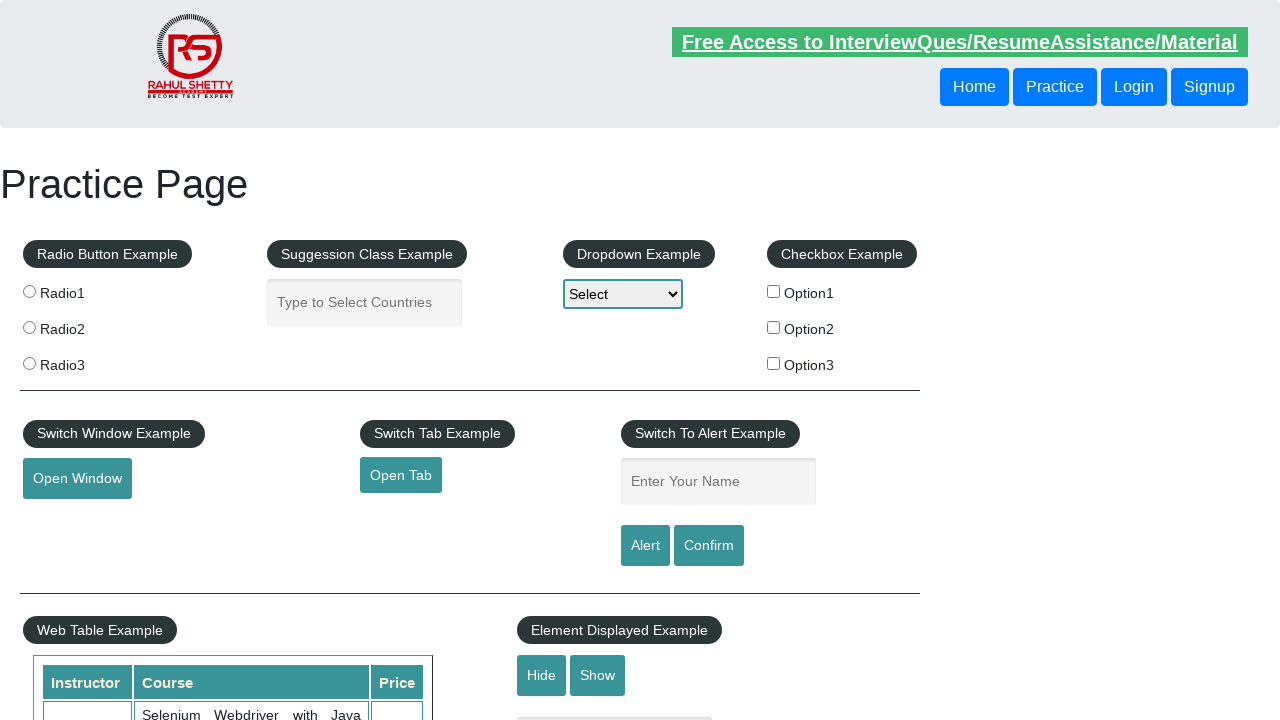

Typed 'Hello' into autocomplete field on input#autocomplete
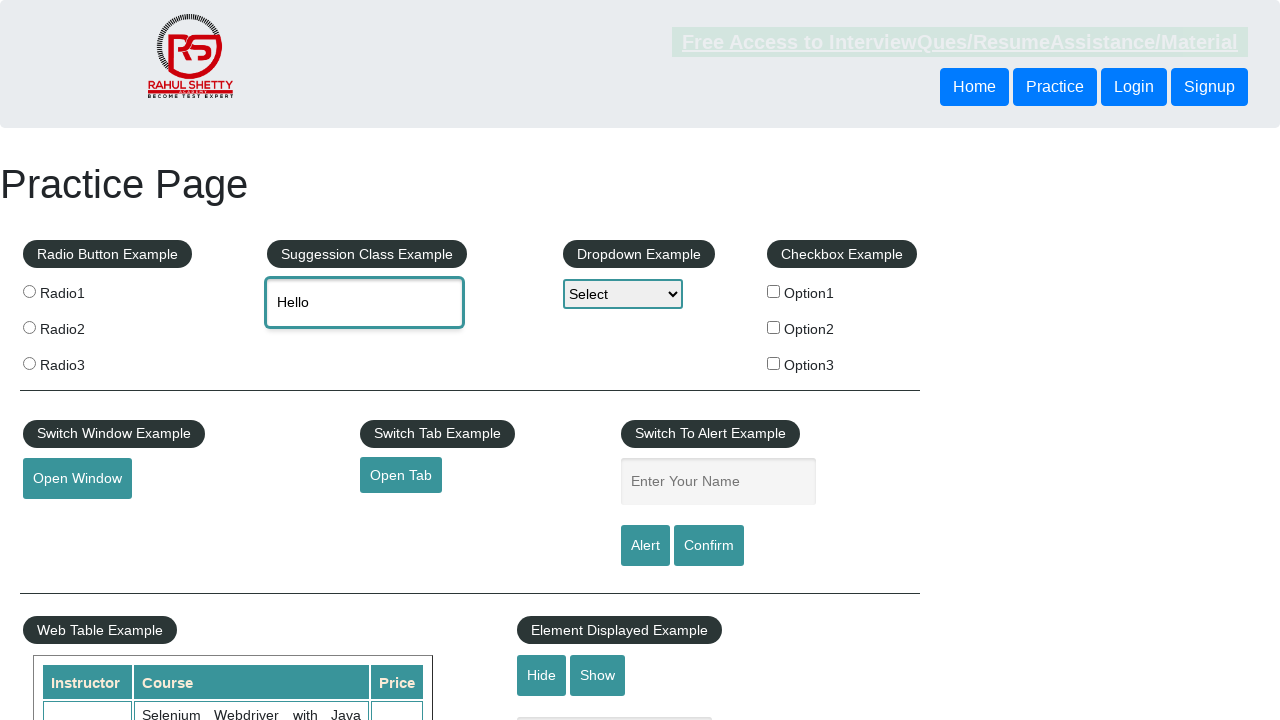

Selected all text in autocomplete field with Ctrl+A
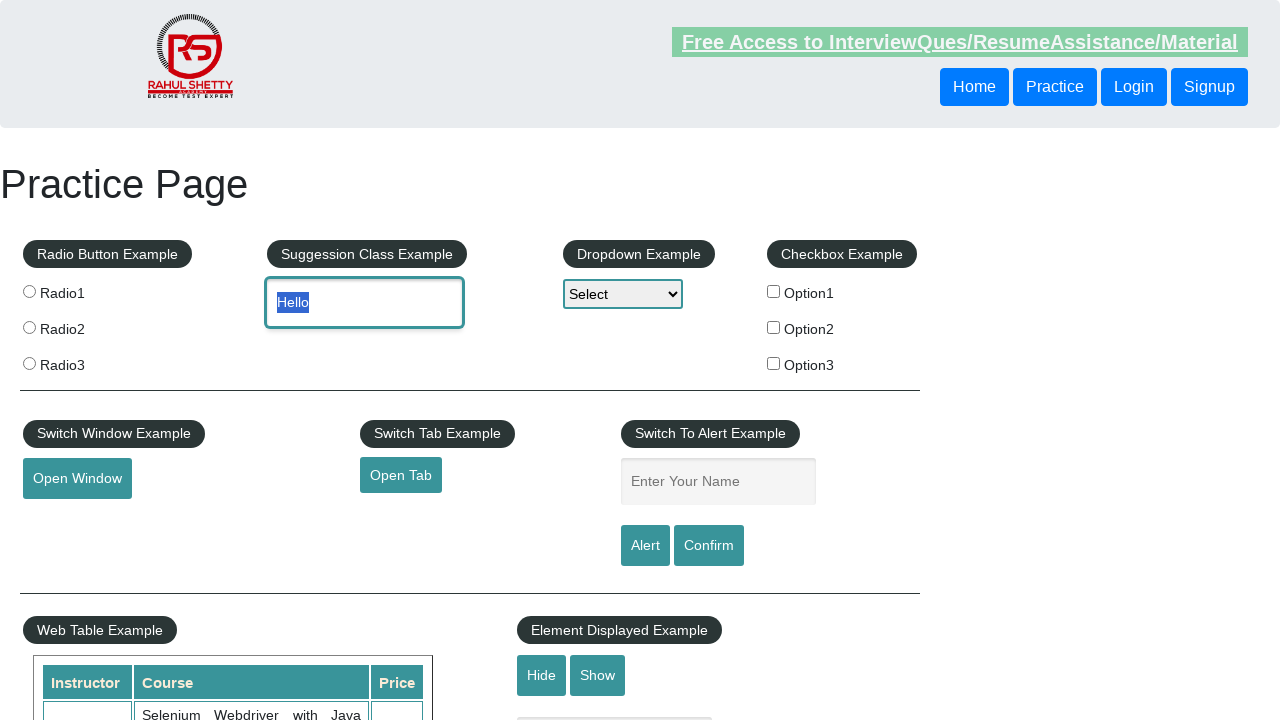

Copied selected text with Ctrl+C
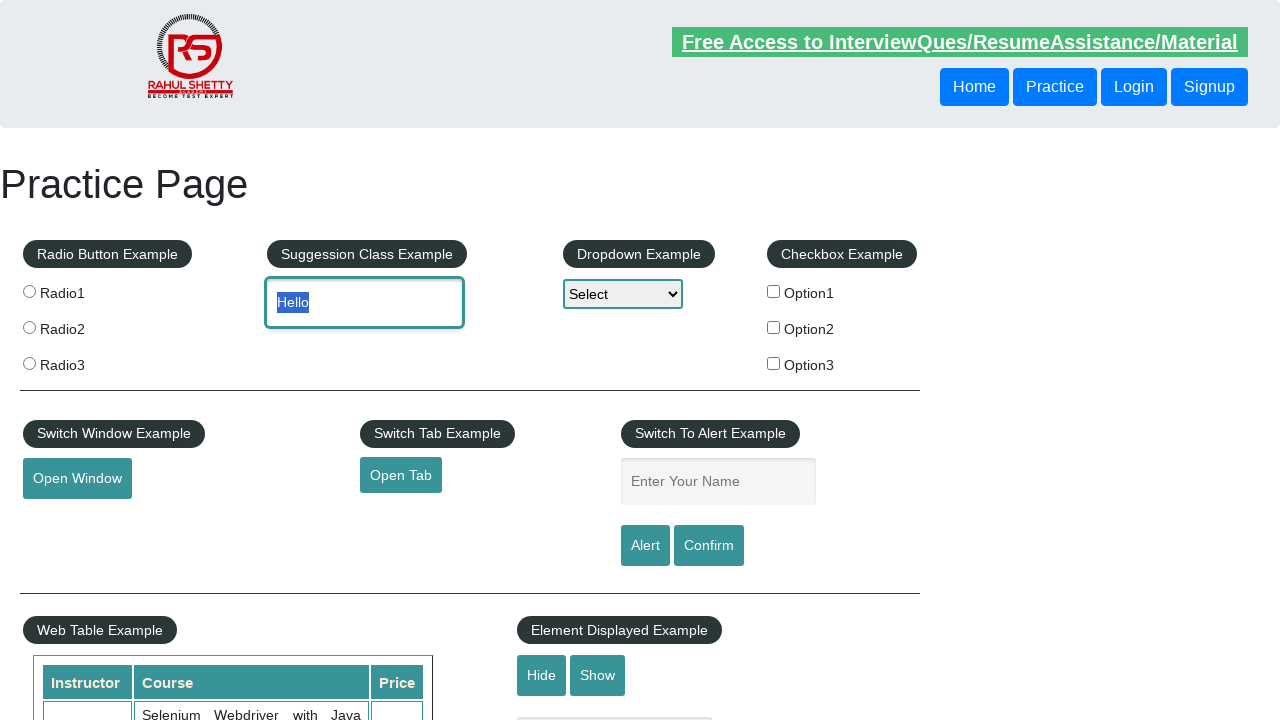

Clicked on name field to focus it at (718, 482) on input#name
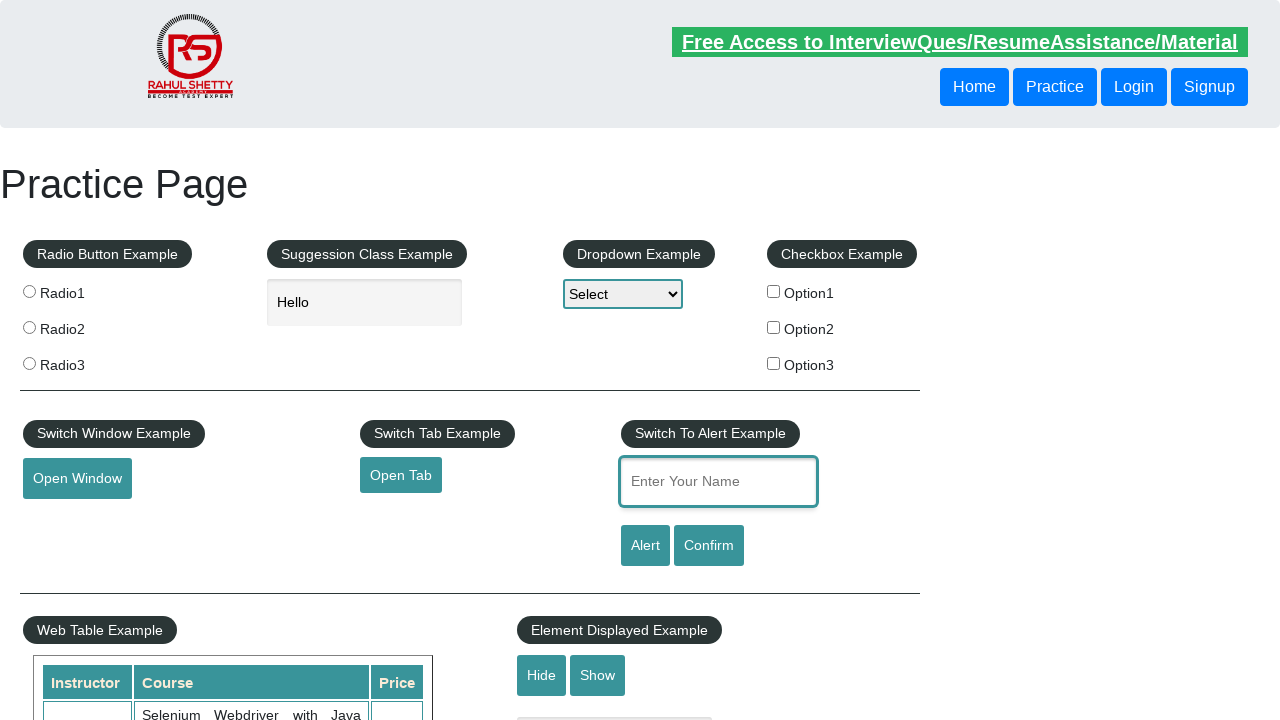

Pasted copied text into name field with Ctrl+V
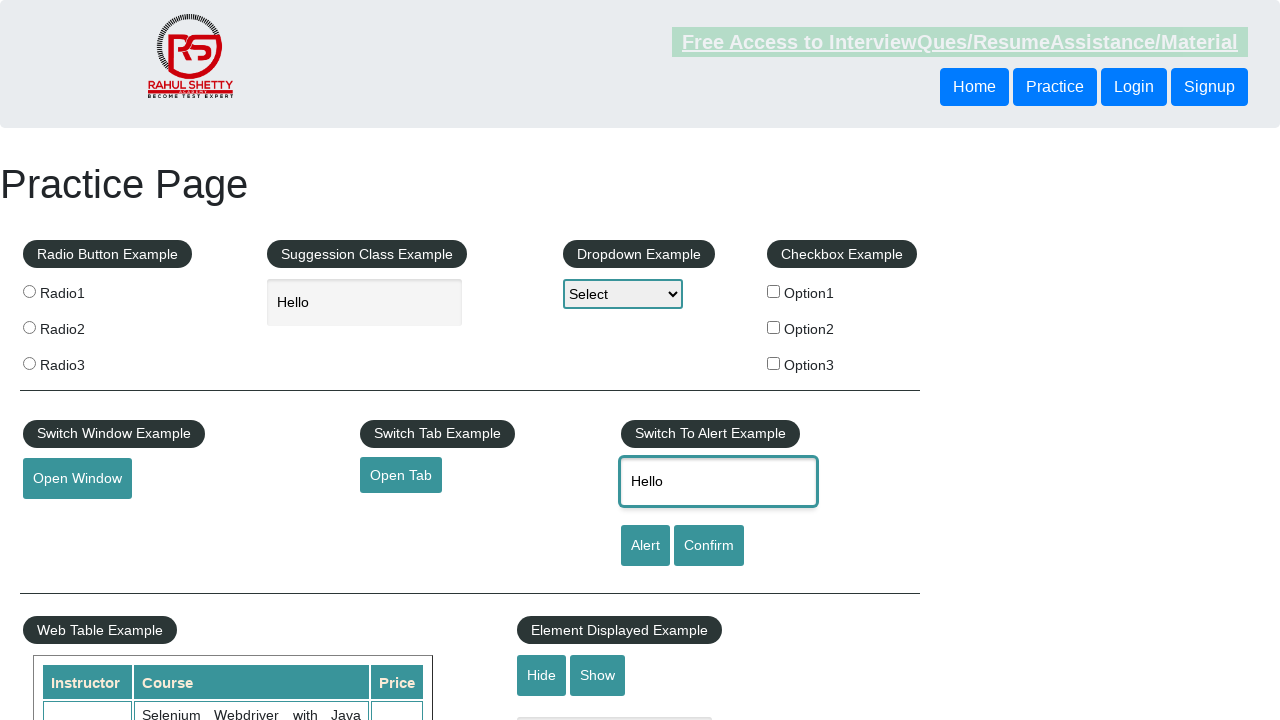

Scrolled down the page
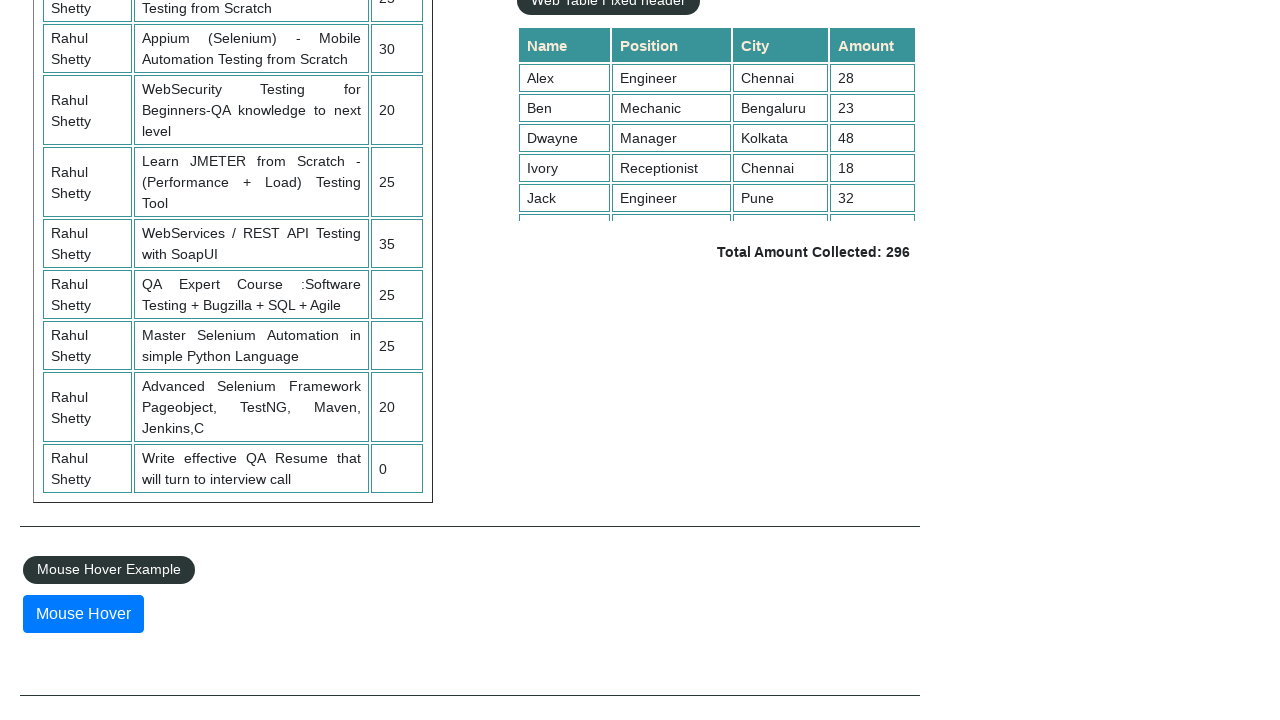

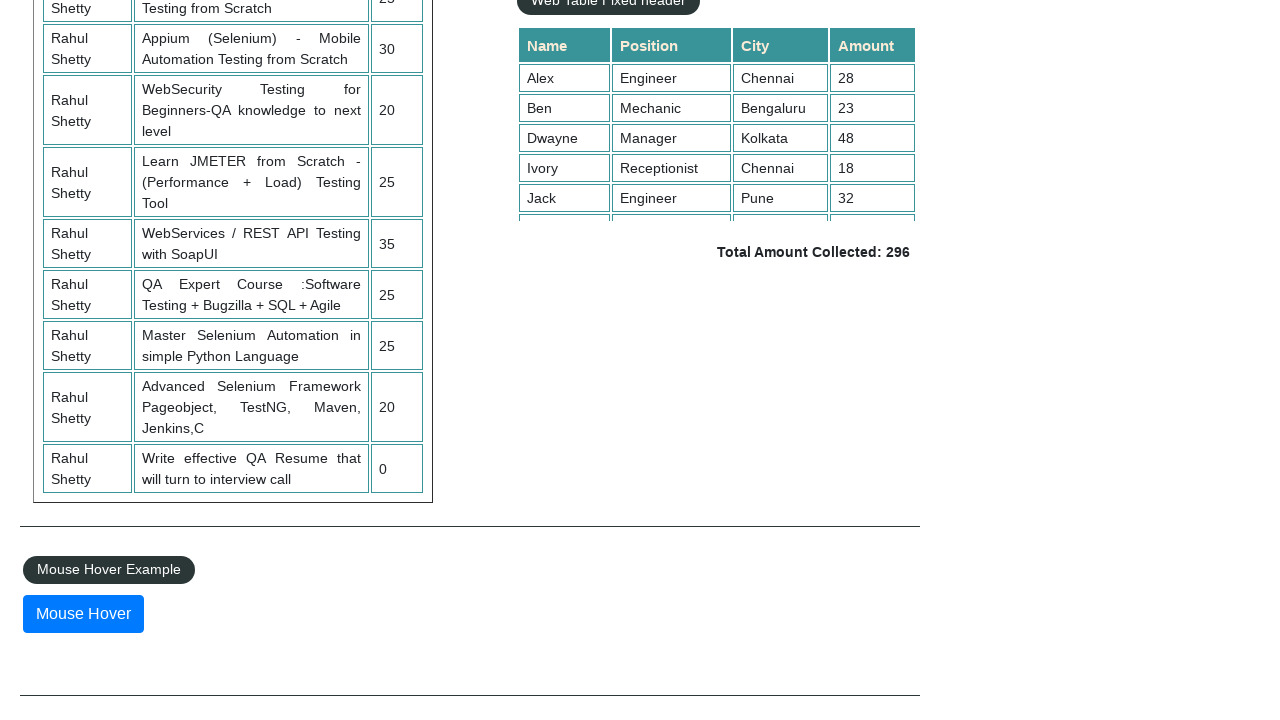